Tests drag and drop functionality by dragging a draggable box to a droppable area

Starting URL: https://www.qa-practice.com/elements/input/simple

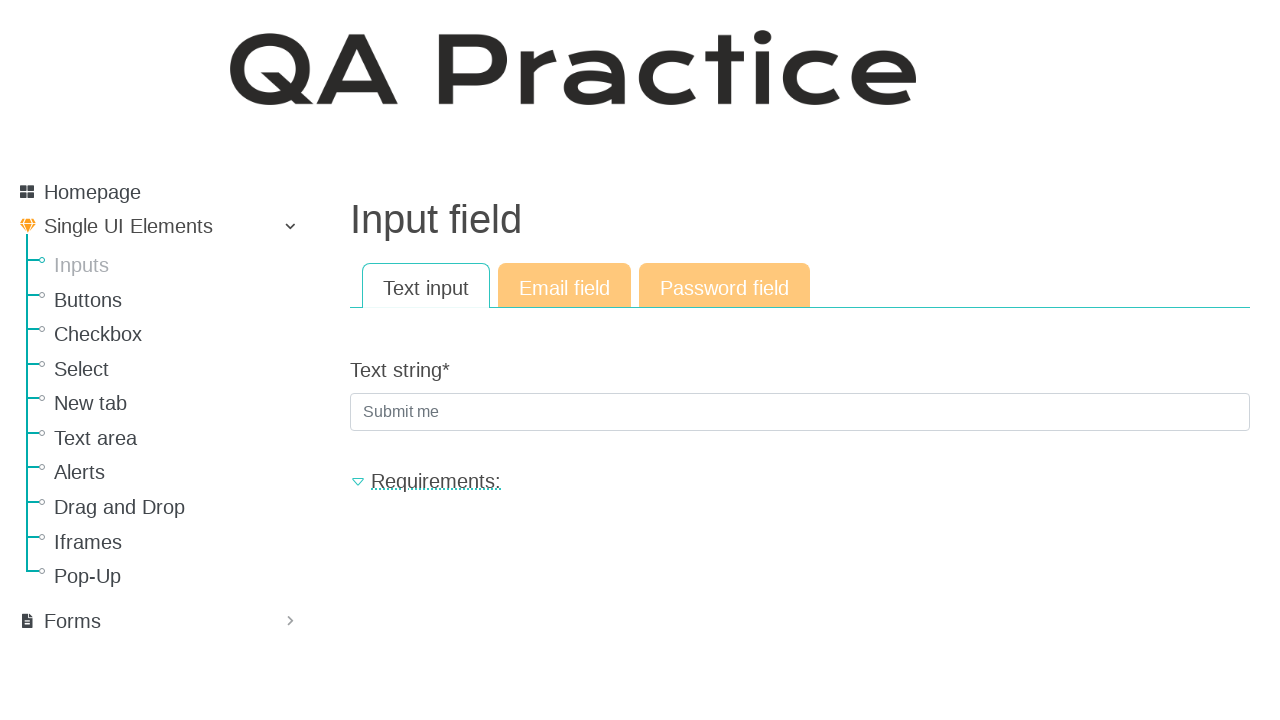

Clicked link to navigate to drag and drop section at (180, 507) on xpath=//*[@href="/elements/dragndrop"]
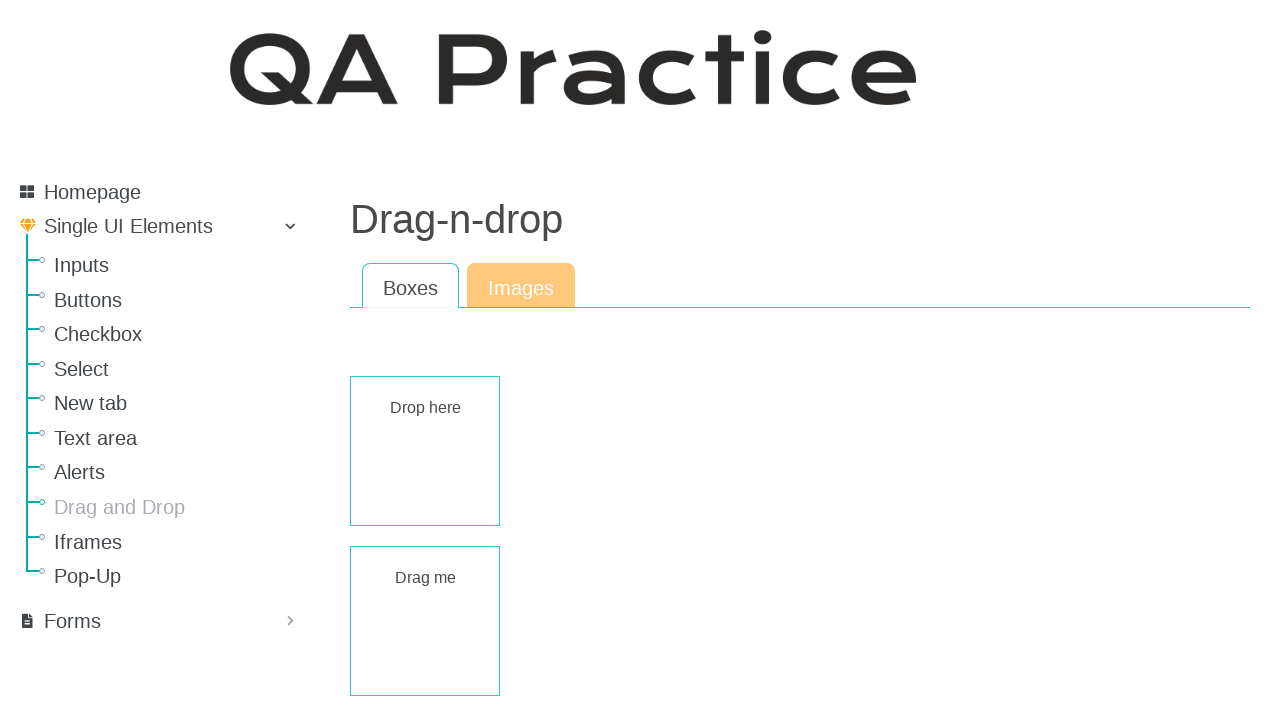

Dragged draggable box to droppable area at (425, 451)
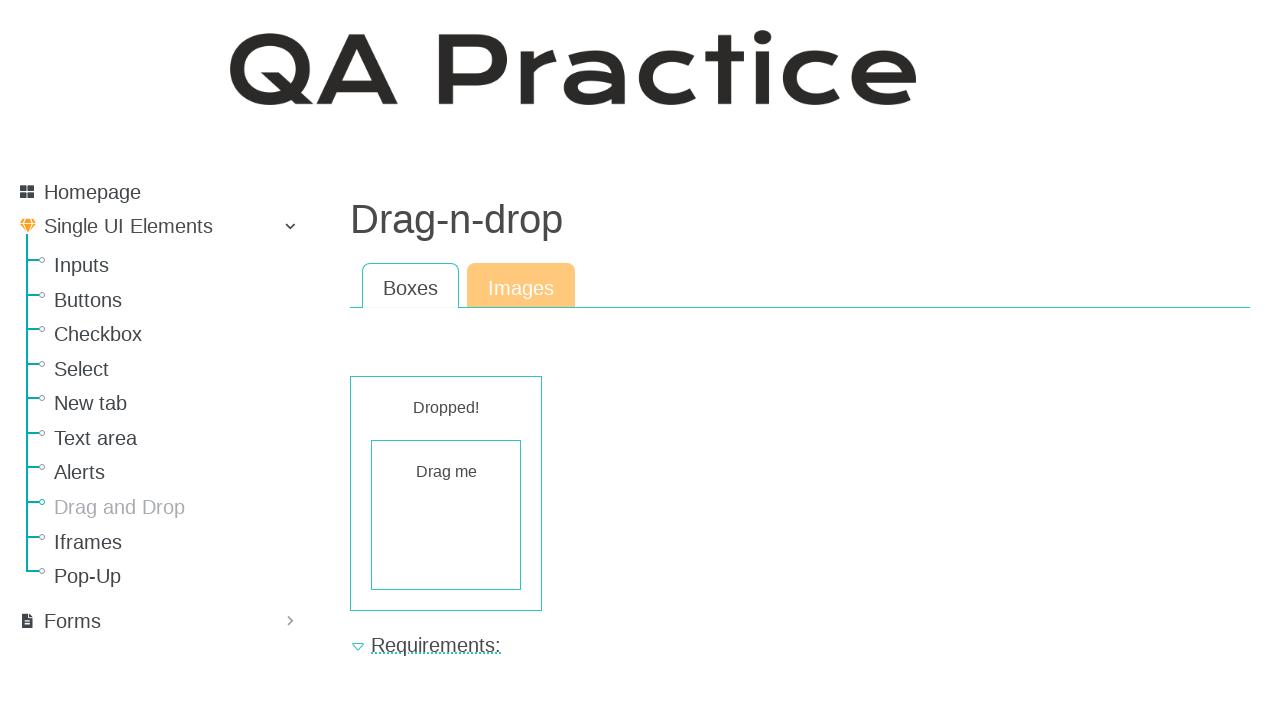

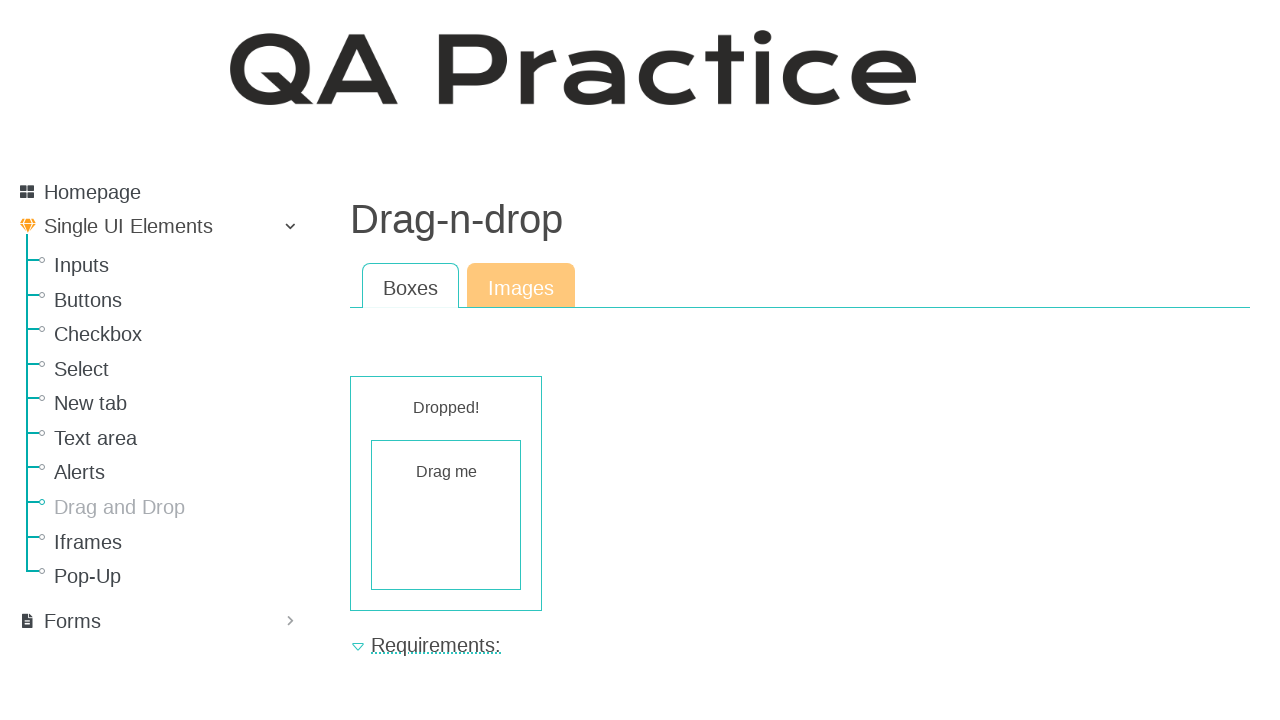